Tests different types of JavaScript alerts (simple alert, confirmation dialog, and prompt) by triggering them and interacting with them

Starting URL: https://www.hyrtutorials.com/p/alertsdemo.html

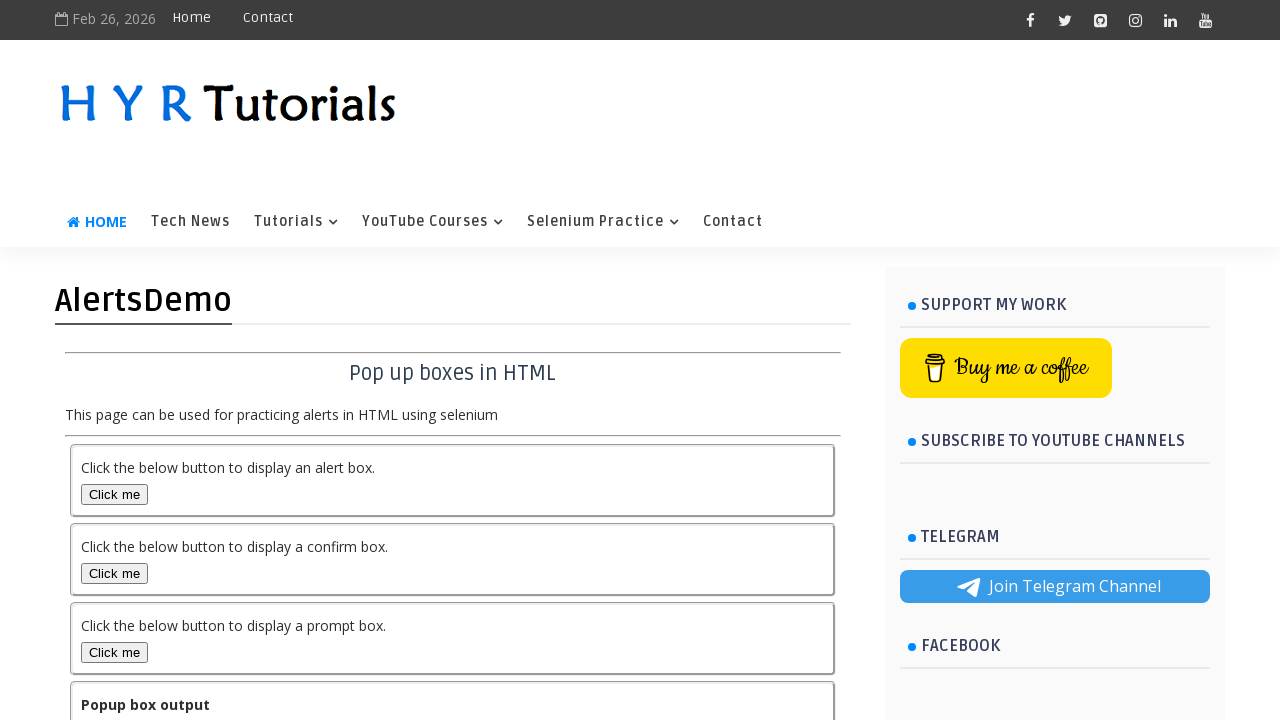

Clicked button to trigger simple alert at (114, 494) on #alertBox
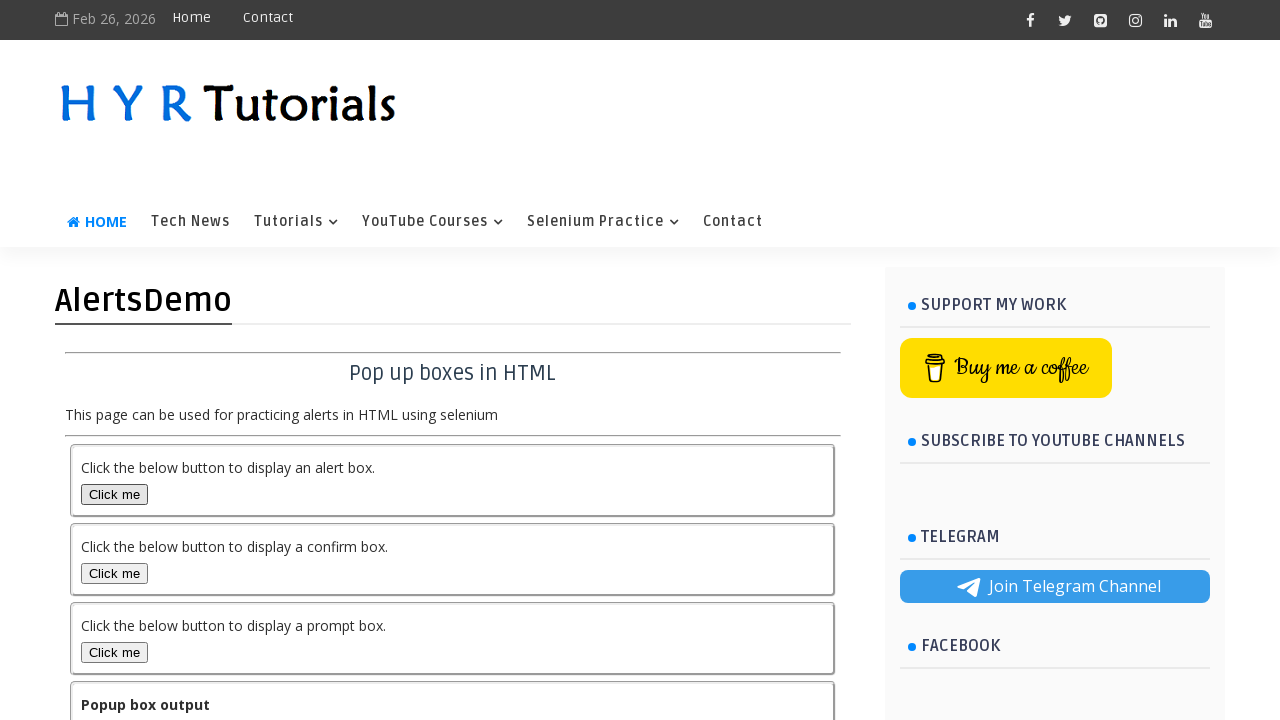

Set up dialog handler to accept alerts
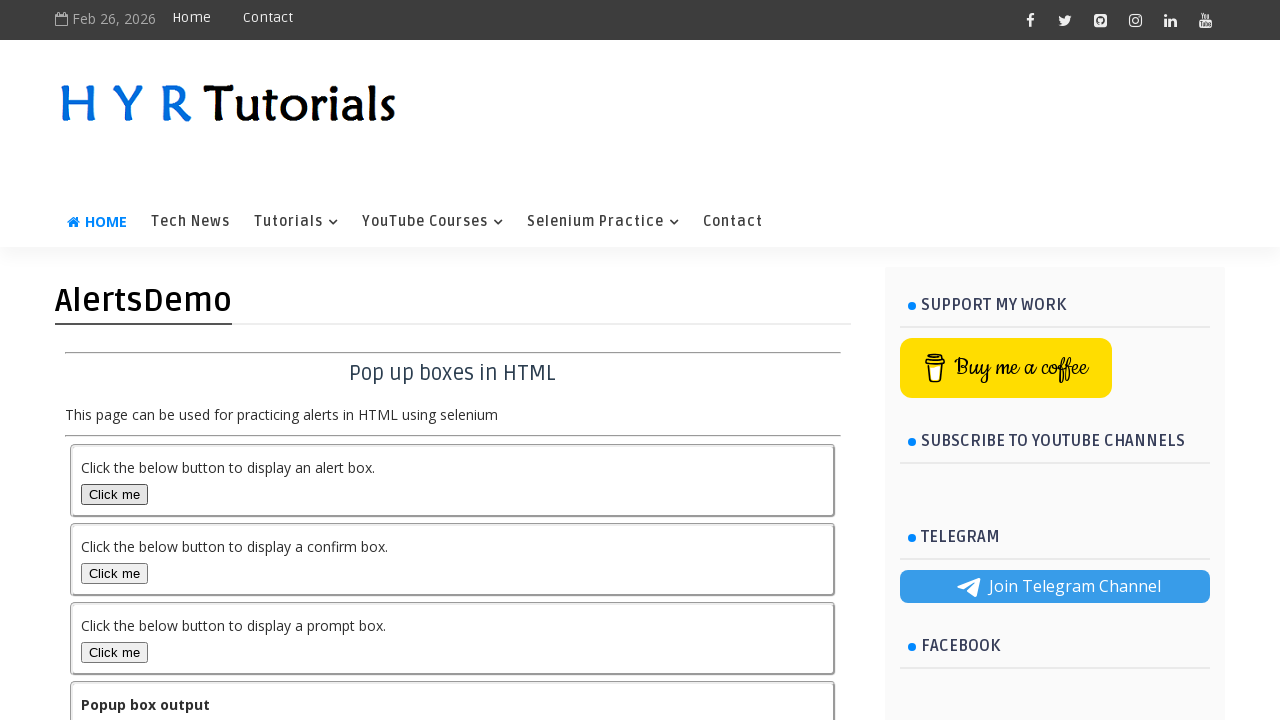

Waited 1 second for alert to be processed
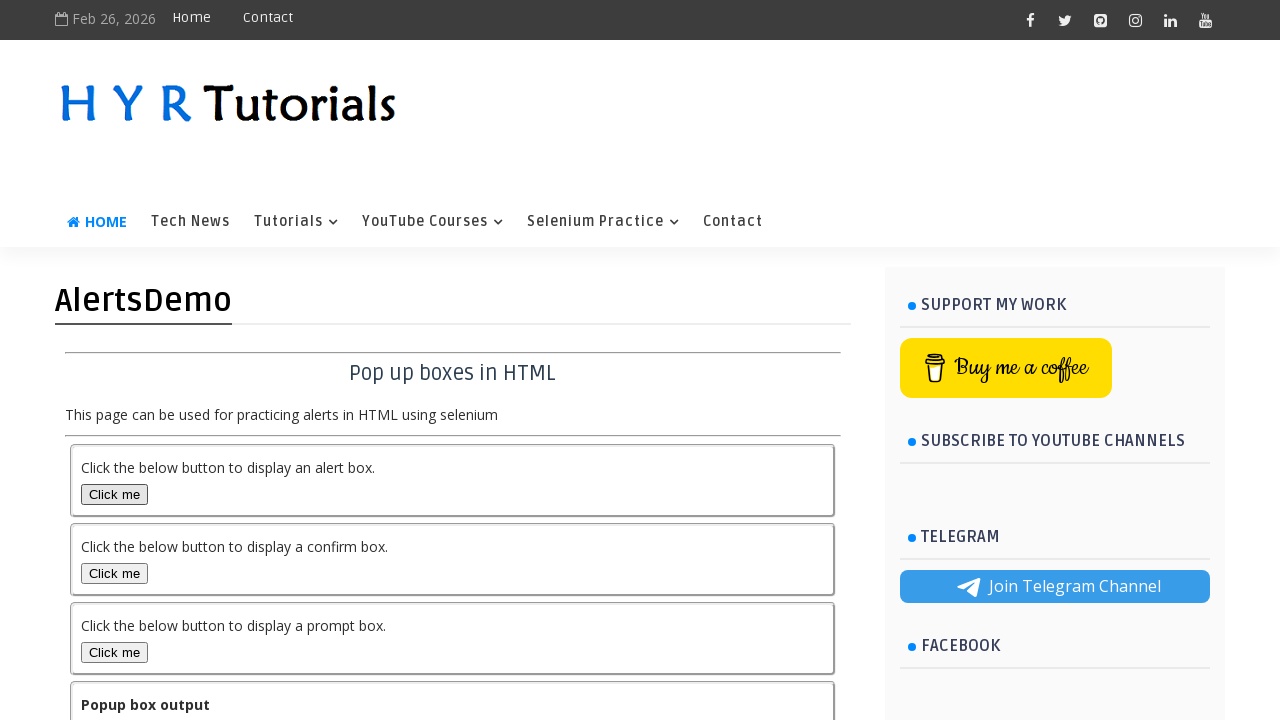

Scrolled down the page by 300 pixels
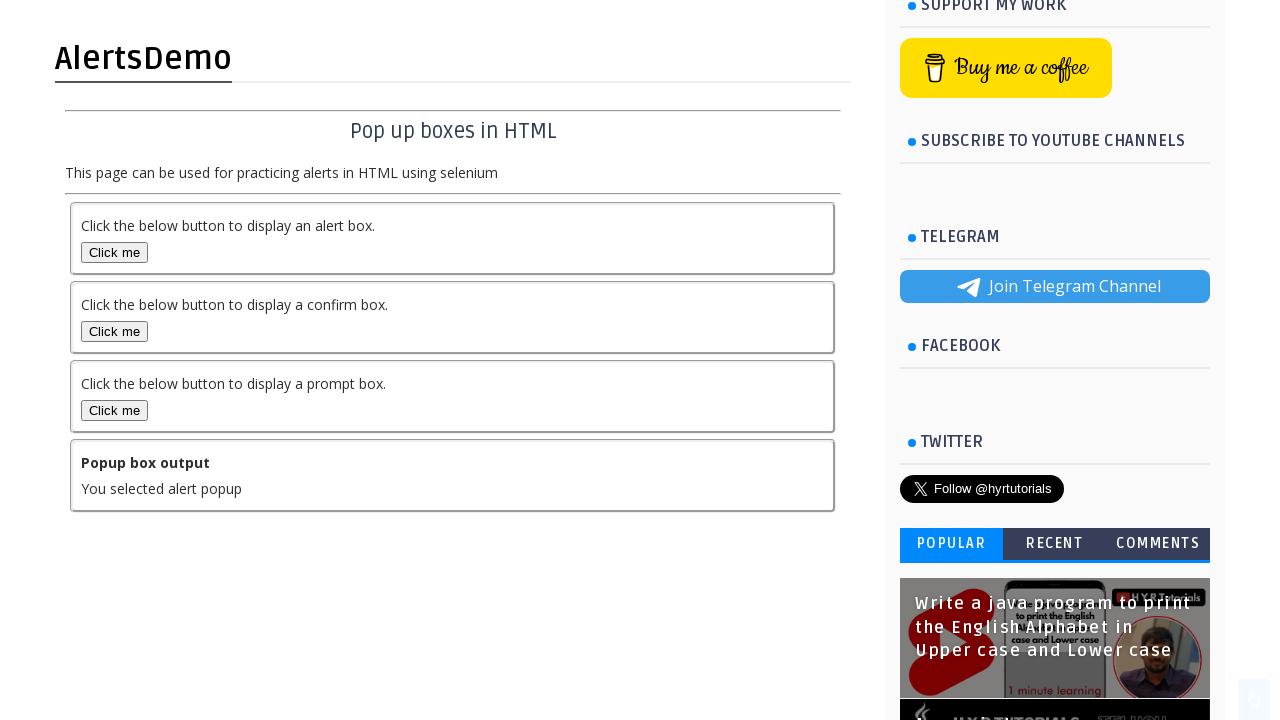

Clicked button to trigger confirmation dialog at (114, 332) on #confirmBox
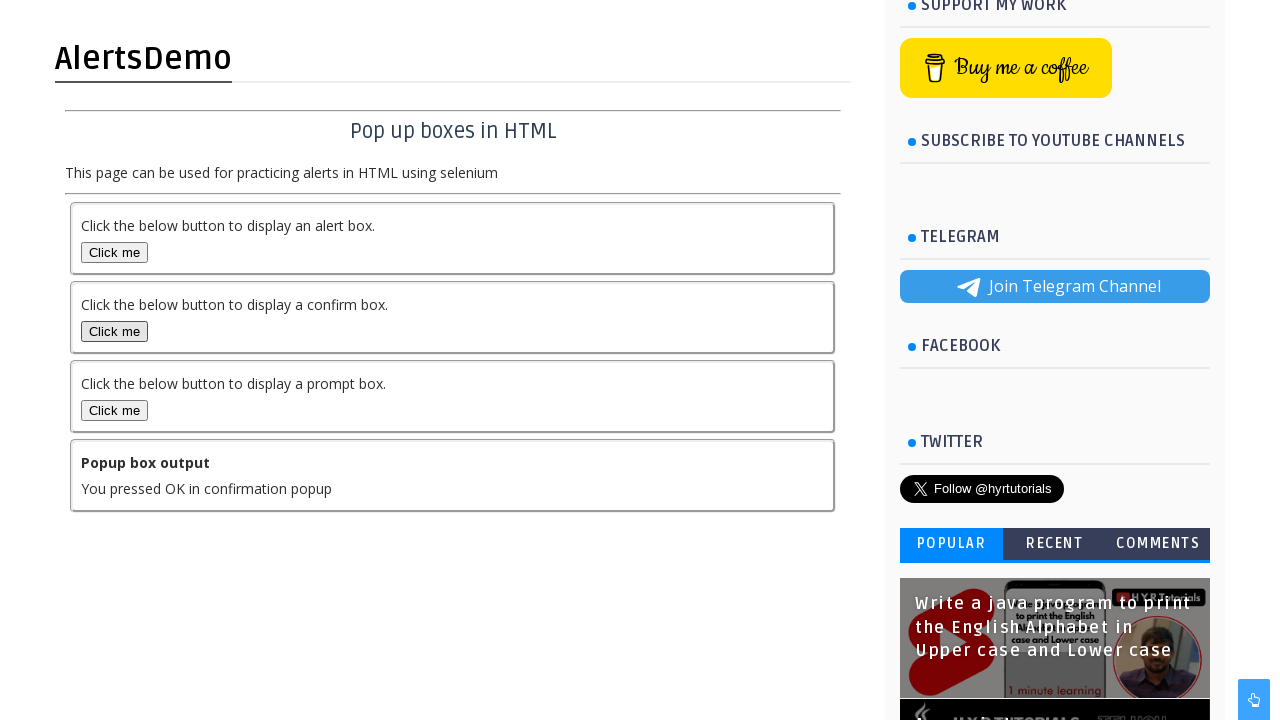

Set up dialog handler to dismiss confirmation dialogs
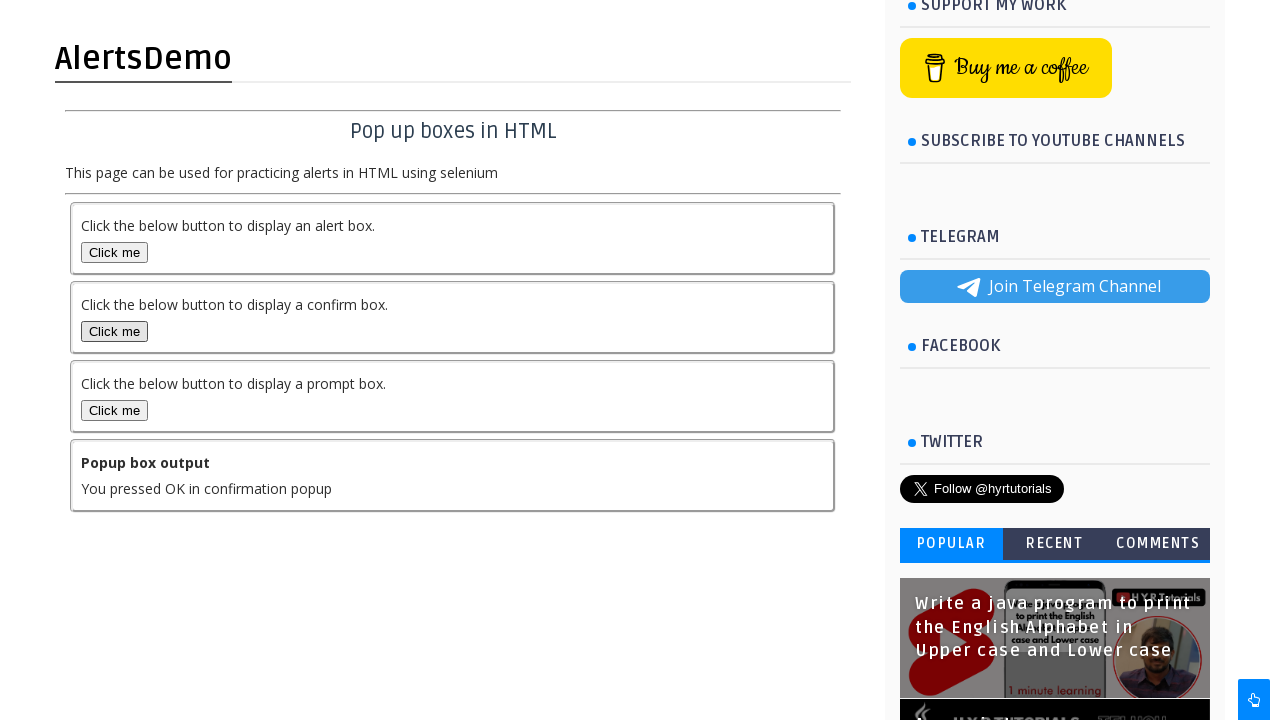

Waited 1 second for confirmation dialog to be processed
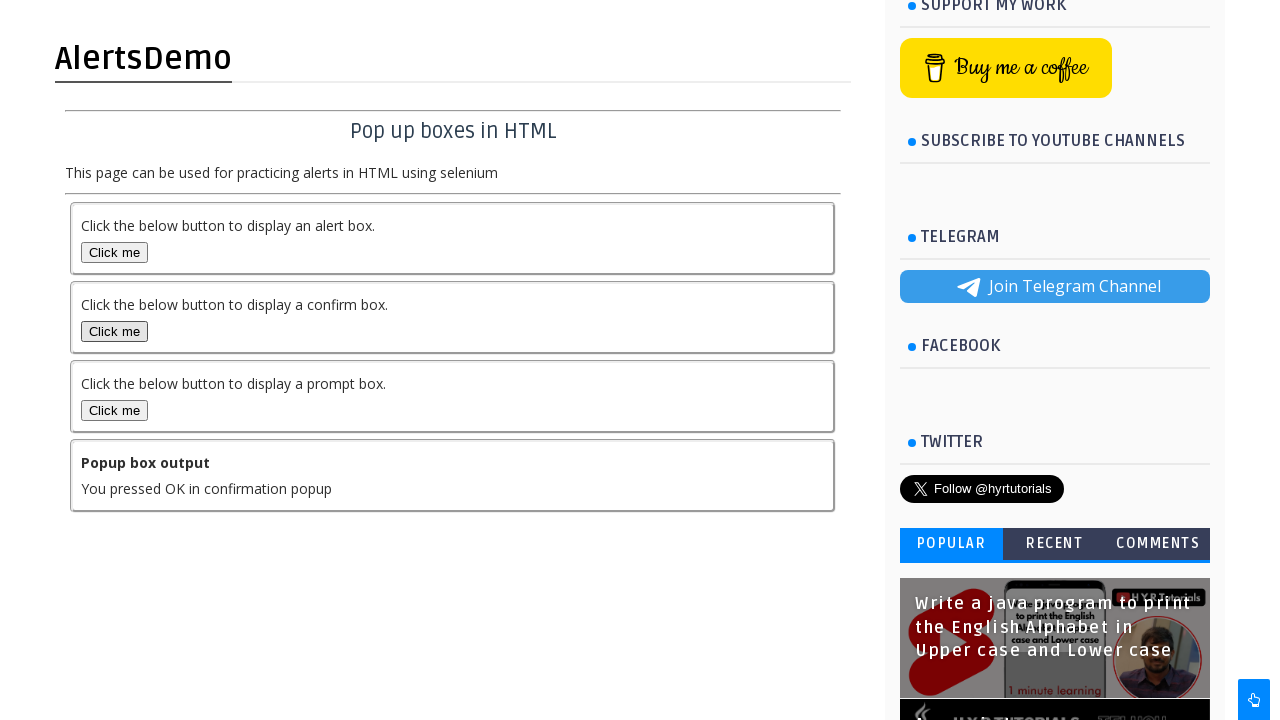

Clicked button to trigger prompt dialog at (114, 410) on //*[@id="promptBox"]
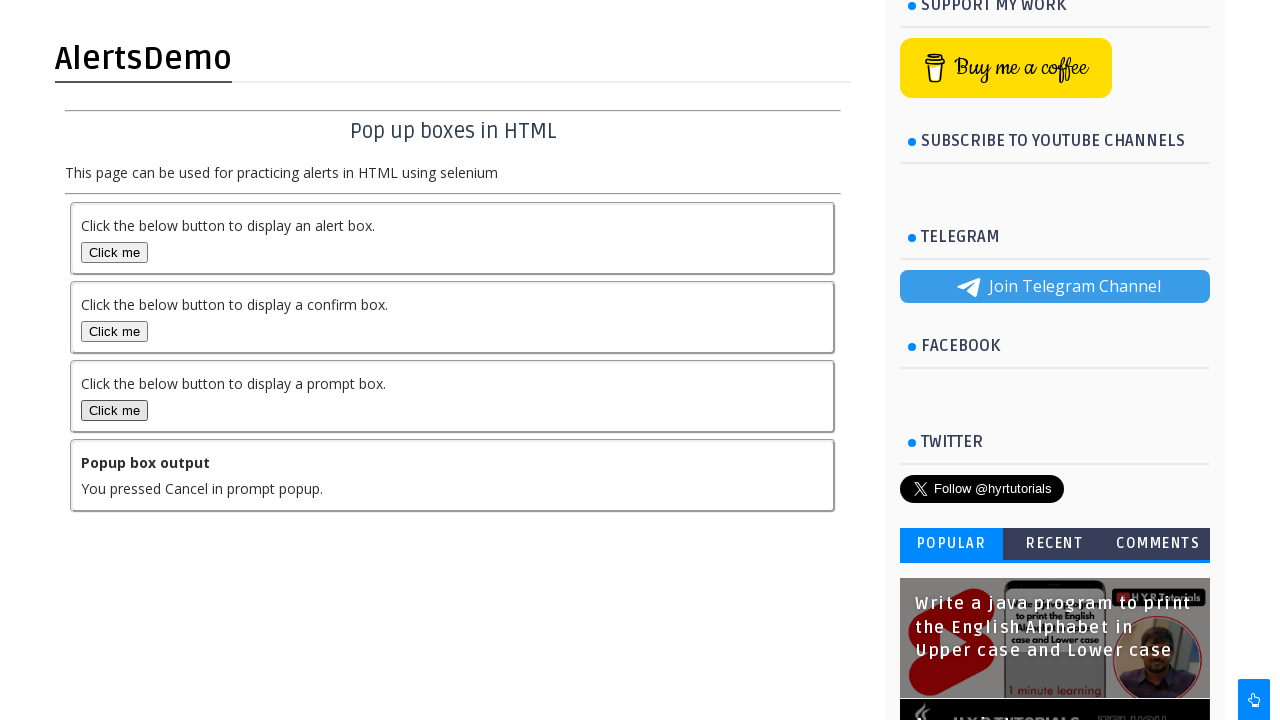

Set up dialog handler to accept prompt with text 'Shivani'
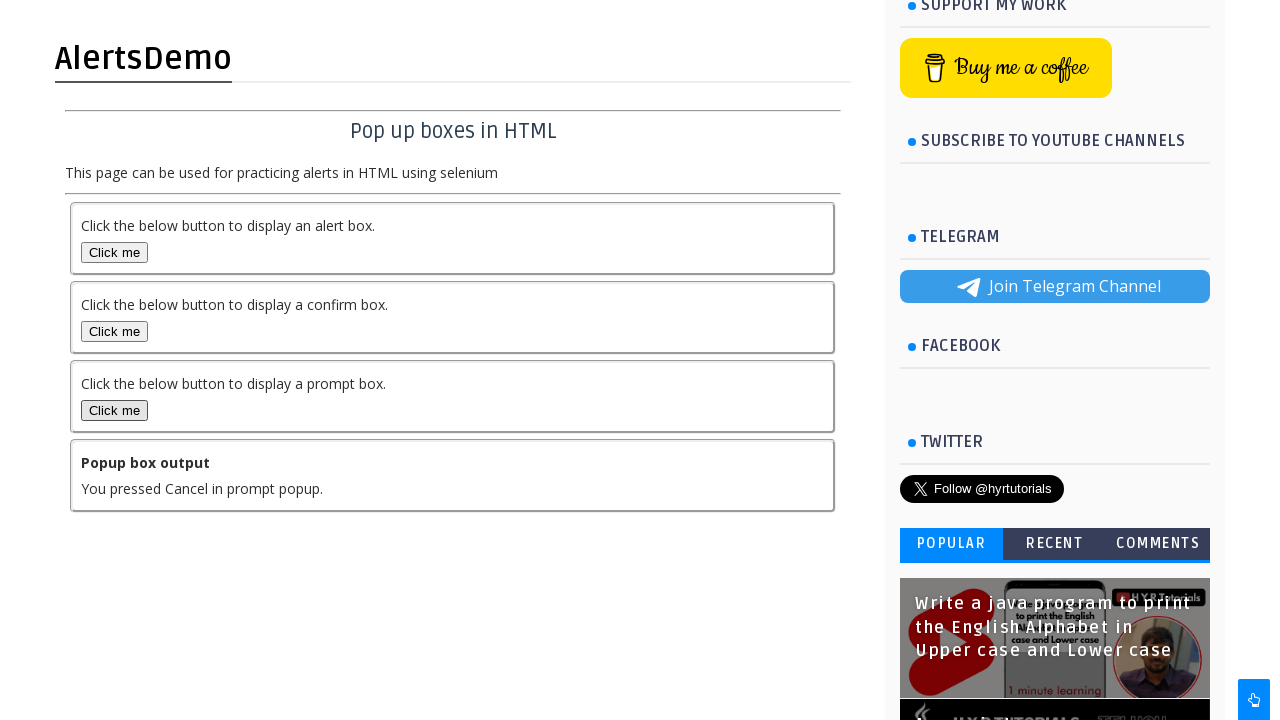

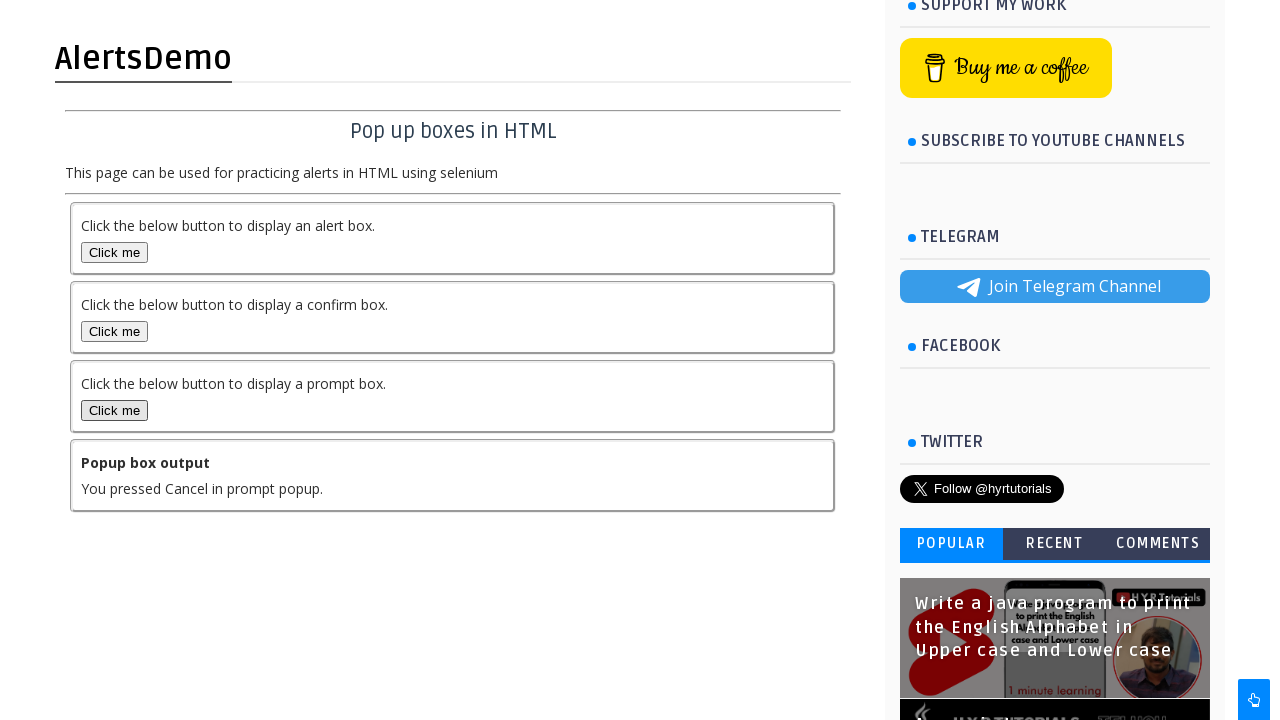